Tests radio button functionality by clicking through radio buttons and verifying their checked state

Starting URL: http://www.qaclickacademy.com/practice.php

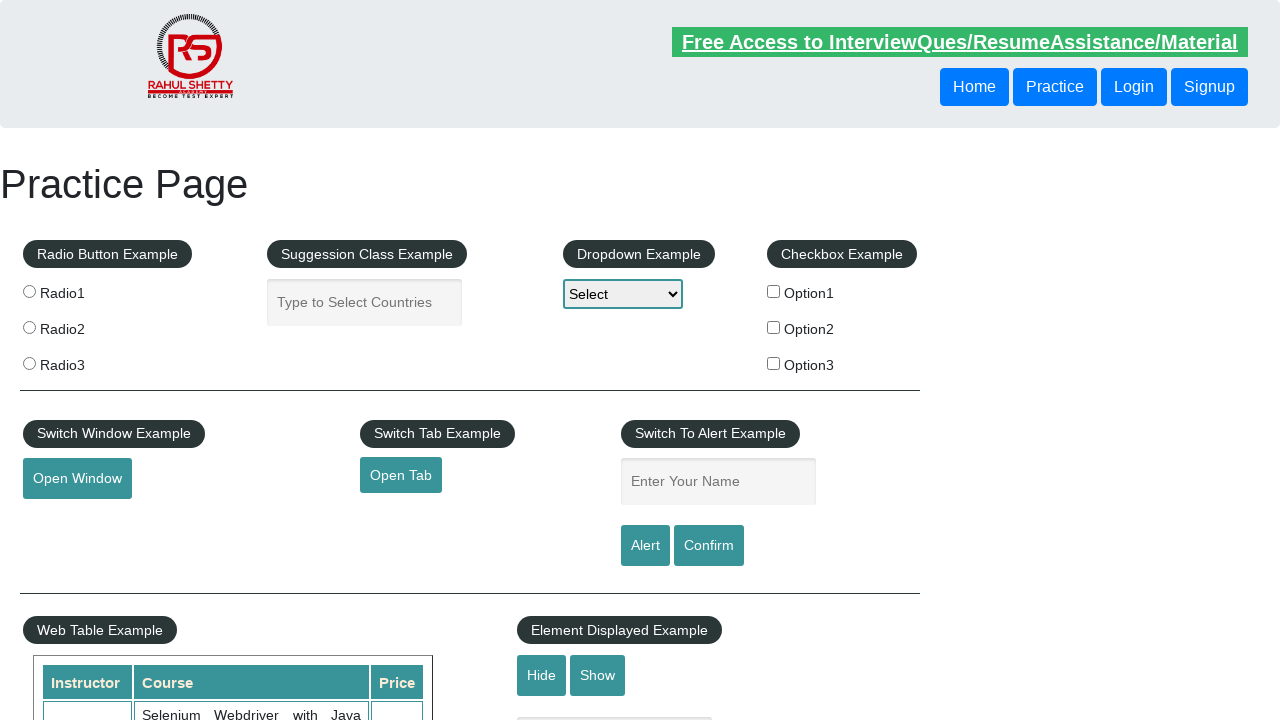

Clicked first radio button at (29, 291) on .radioButton
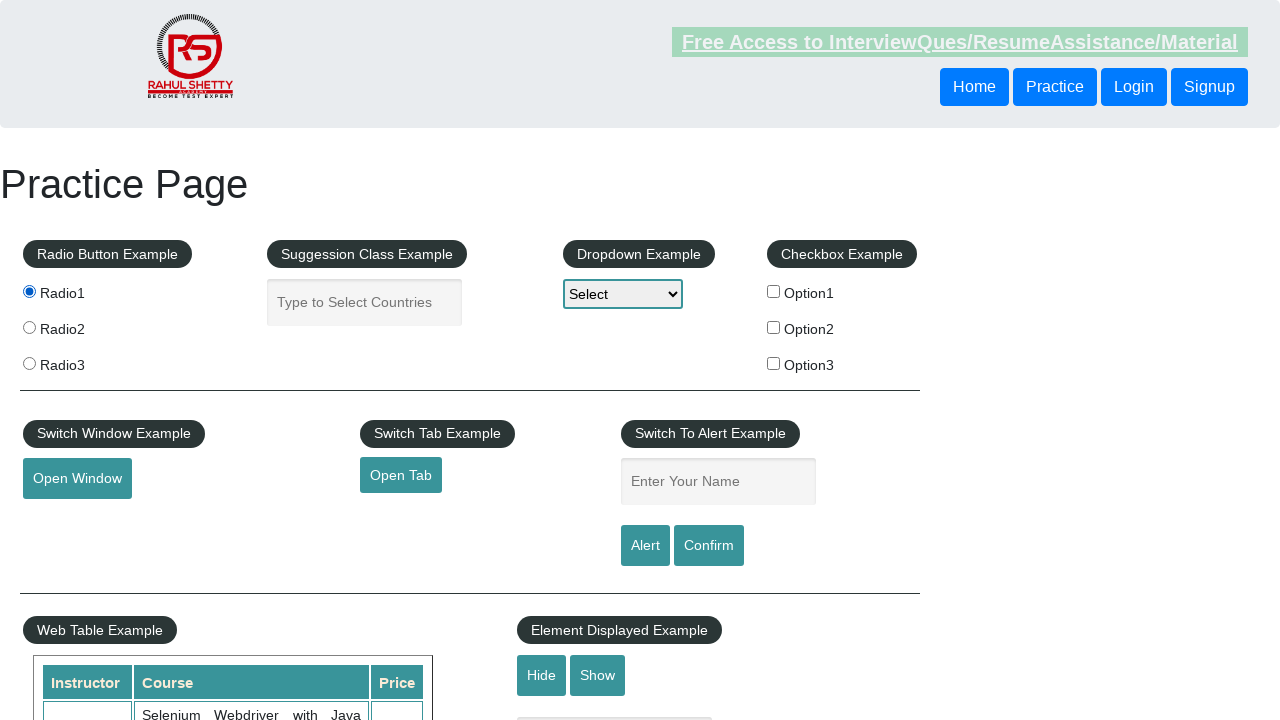

Waited 1000ms for page to respond
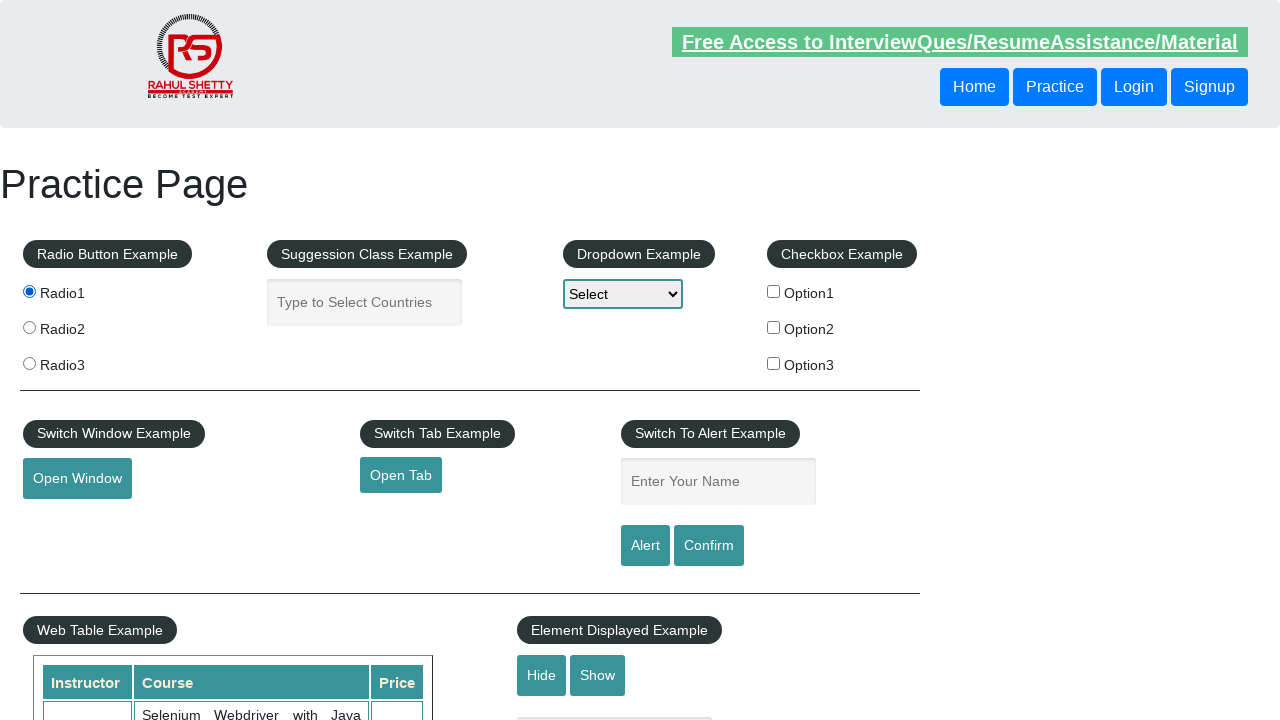

Clicked radio button option 1 at (29, 291) on input[value='radio1']
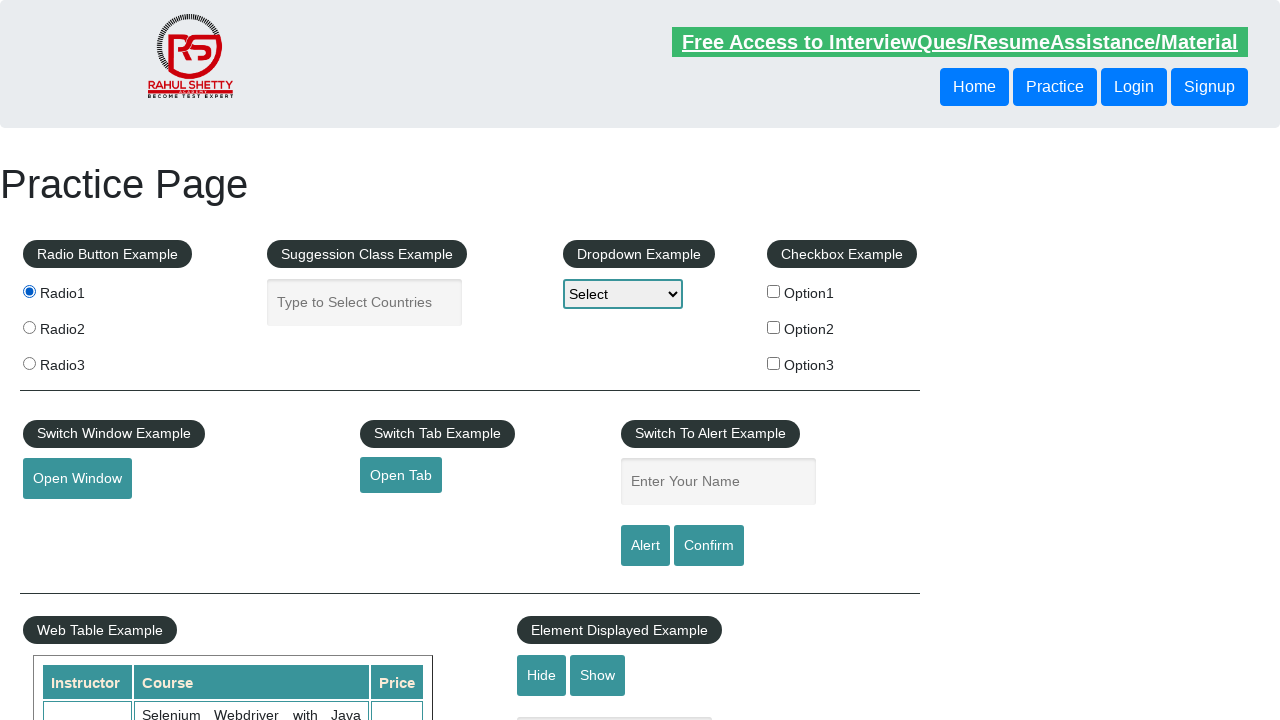

Waited 500ms after selecting radio option 1
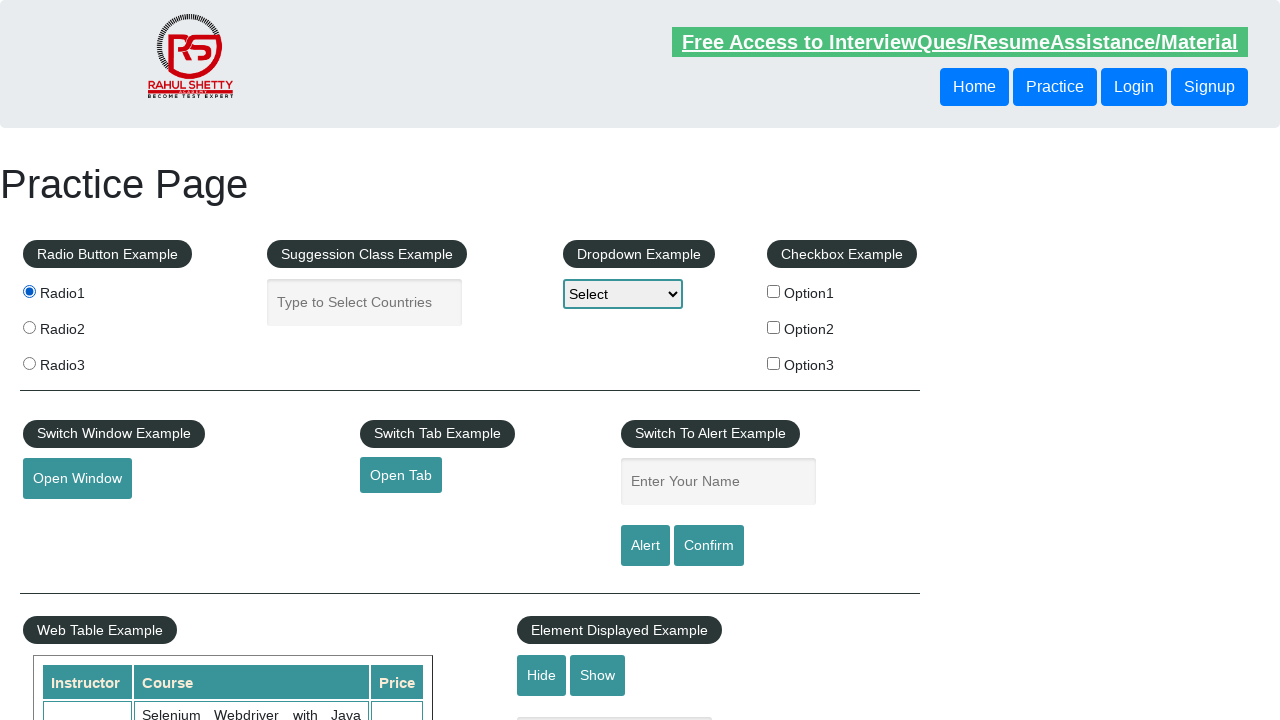

Clicked radio button option 2 at (29, 327) on input[value='radio2']
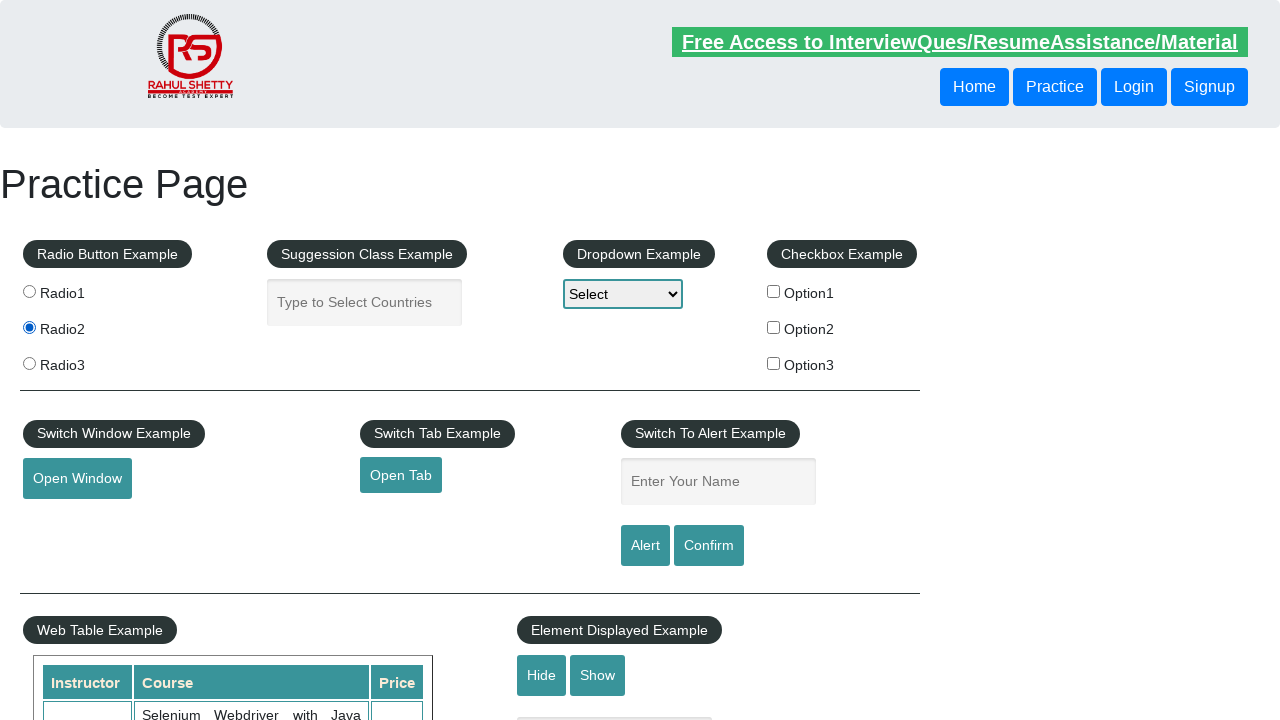

Waited 500ms after selecting radio option 2
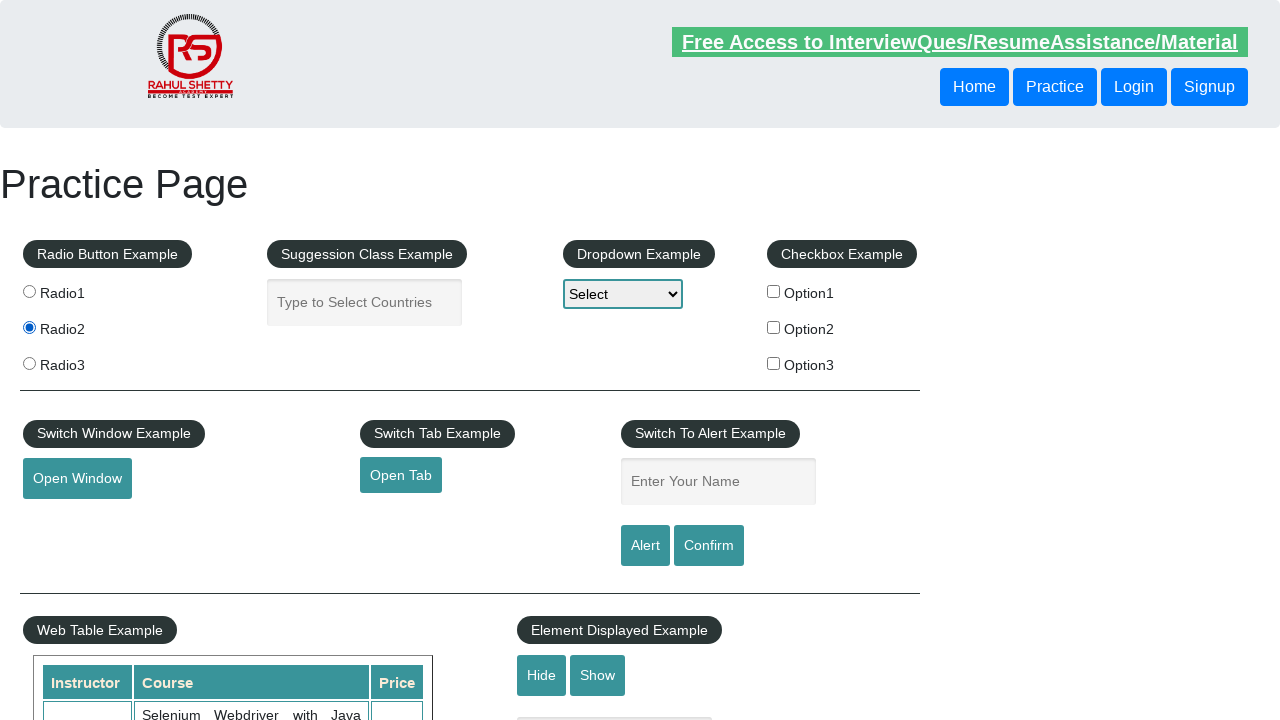

Clicked radio button option 3 at (29, 363) on input[value='radio3']
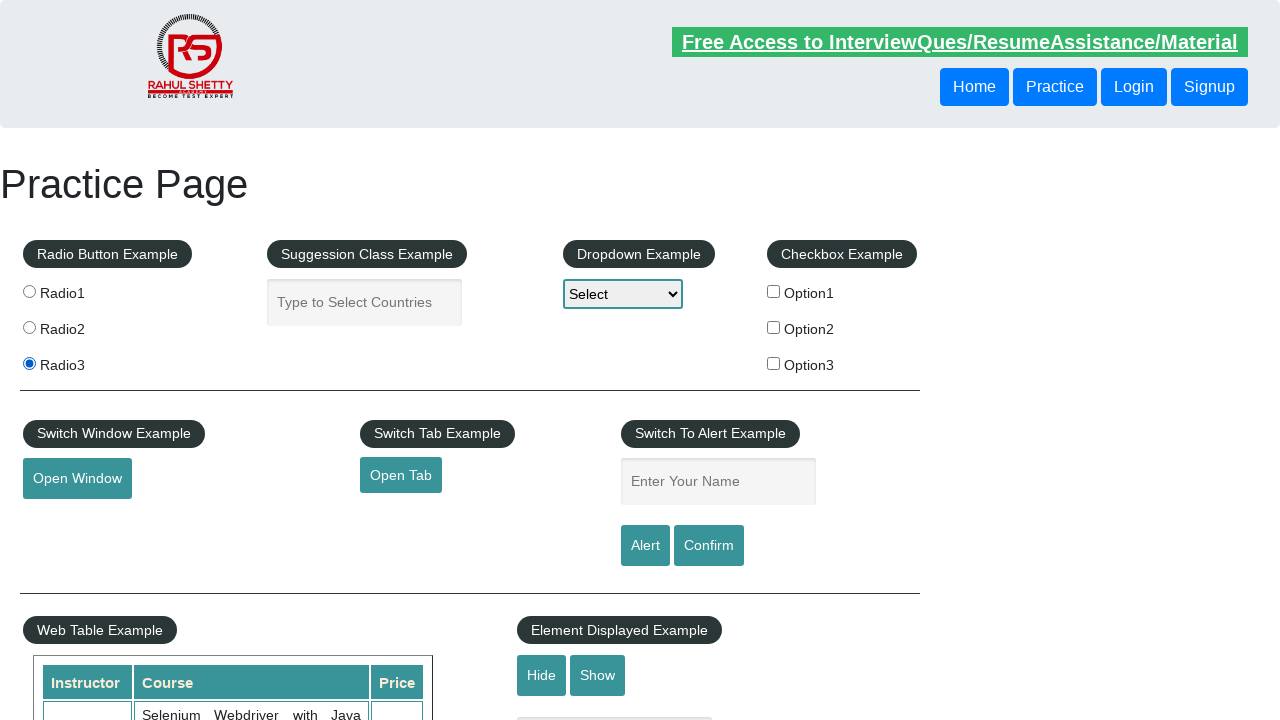

Waited 500ms after selecting radio option 3
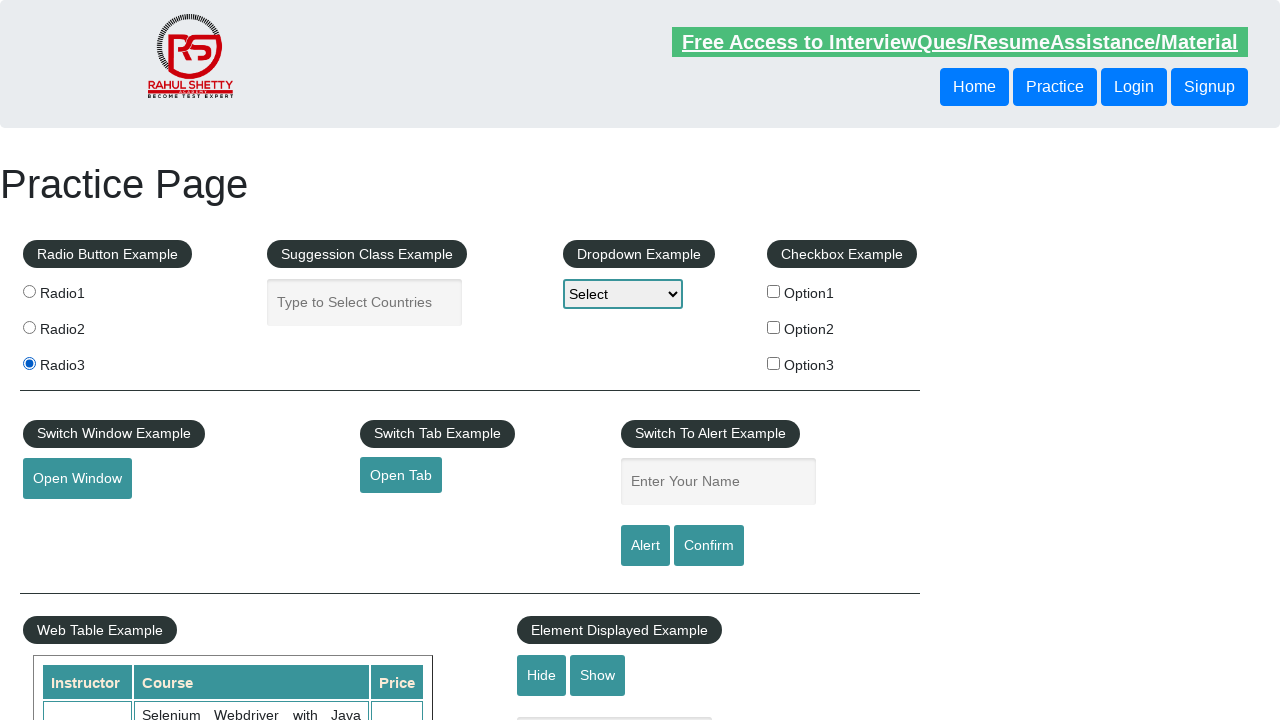

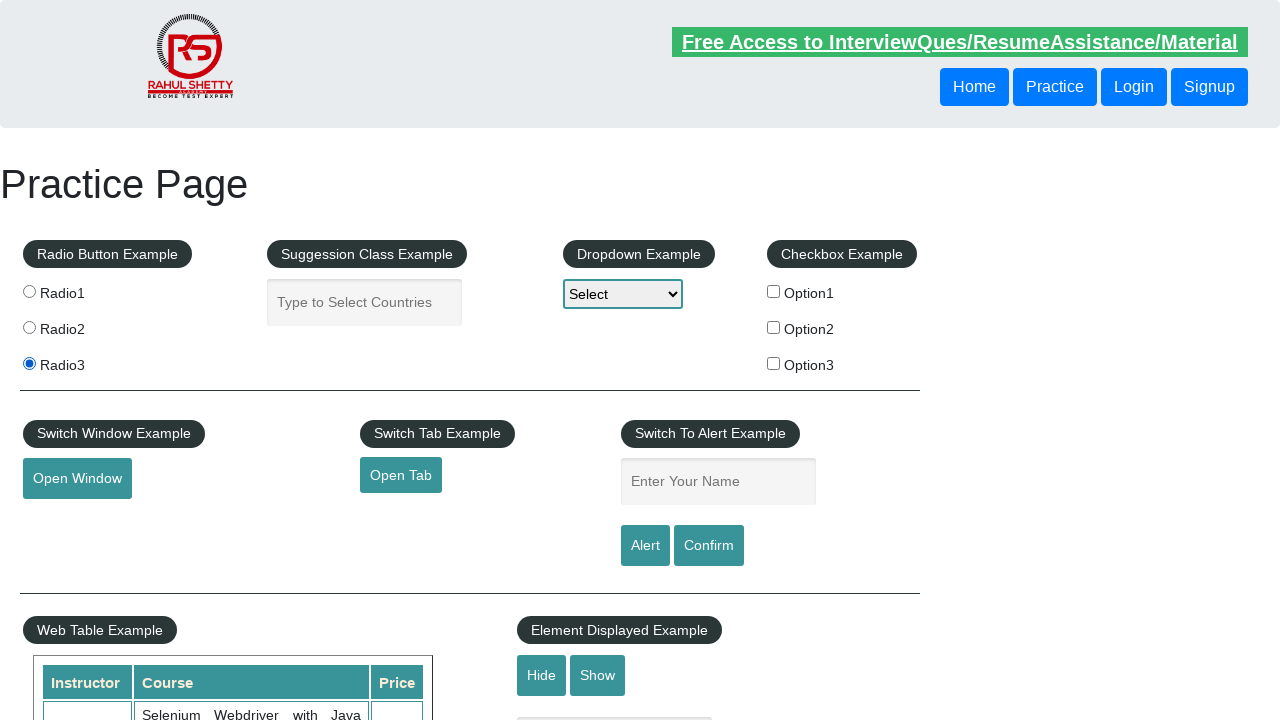